Tests JavaScript alert handling by triggering alerts, confirming text content, and accepting/dismissing them

Starting URL: https://rahulshettyacademy.com/AutomationPractice/

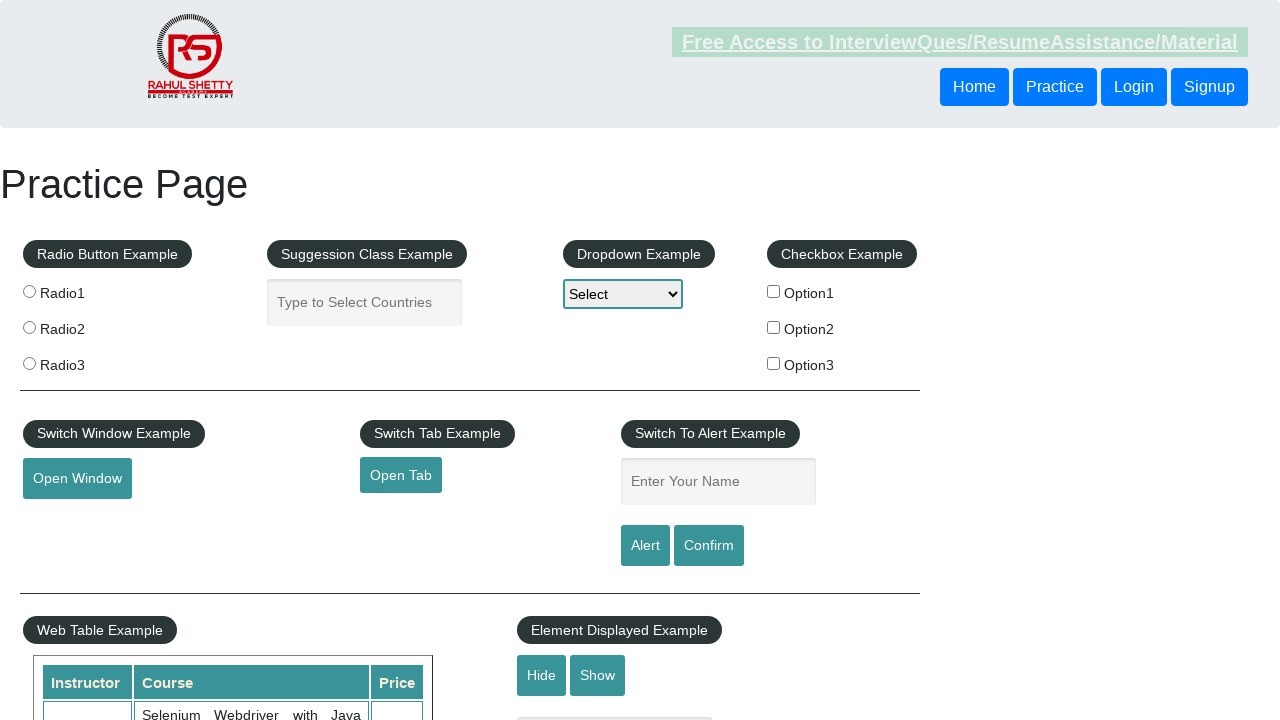

Filled name field with 'krishnaveni' on input[name='enter-name']
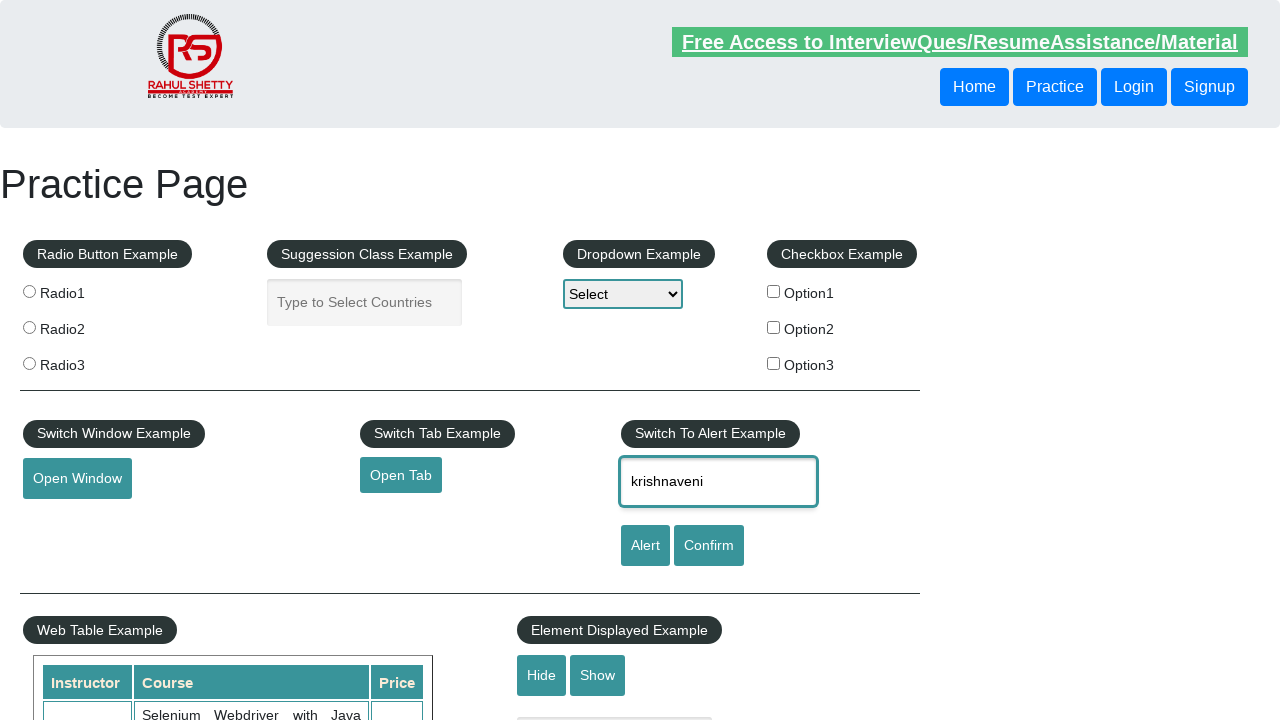

Clicked alert button to trigger JavaScript alert at (645, 546) on #alertbtn
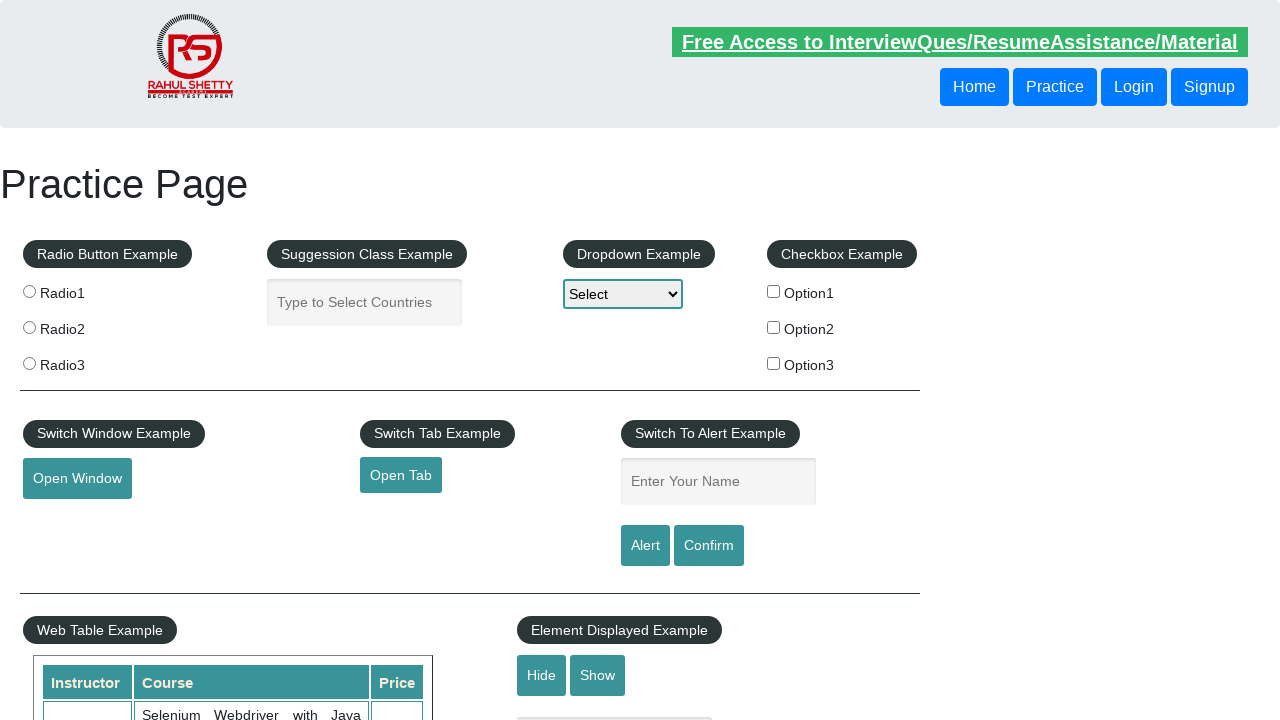

Set up dialog handler to accept alerts
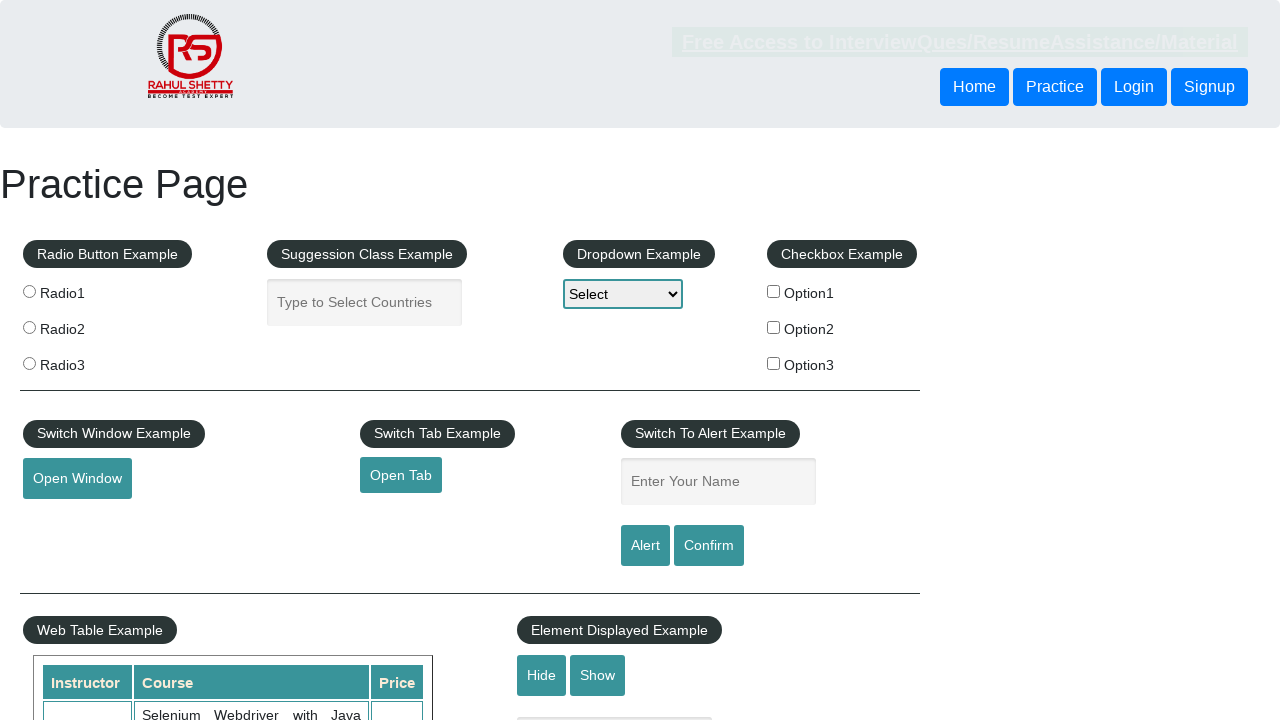

Clicked confirm button to trigger confirmation dialog at (709, 546) on #confirmbtn
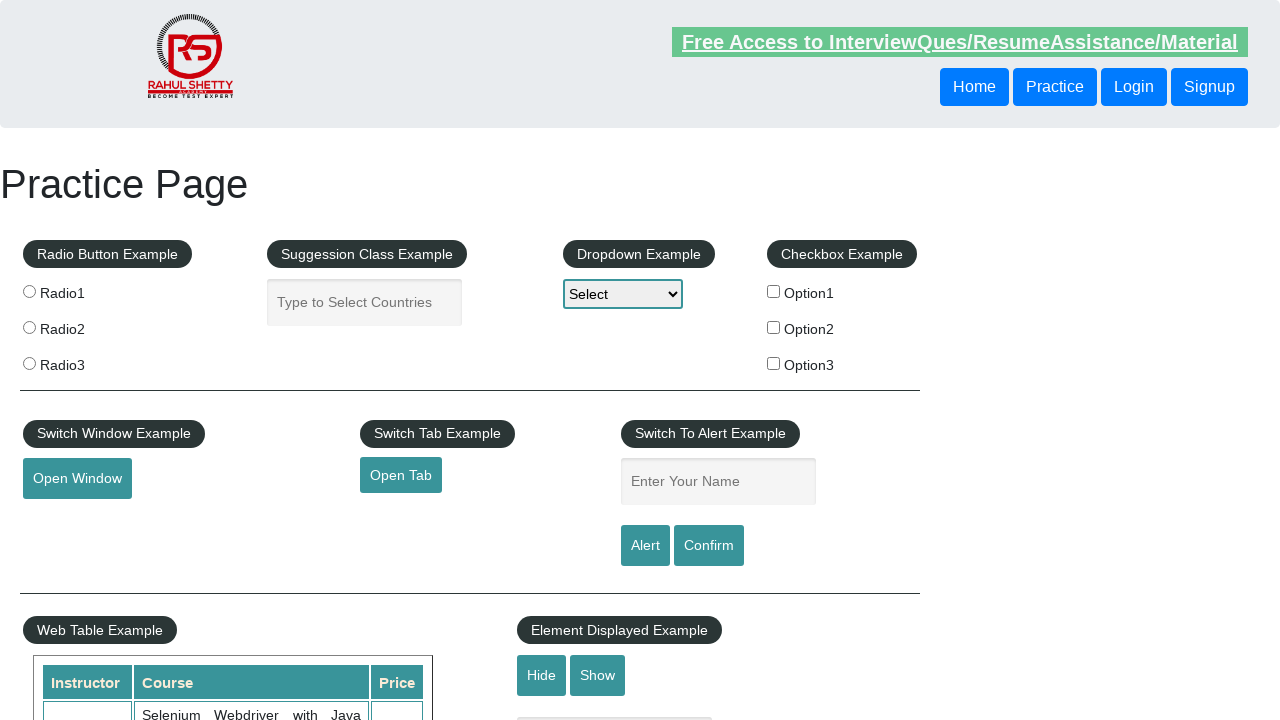

Set up dialog handler to dismiss confirmation dialog
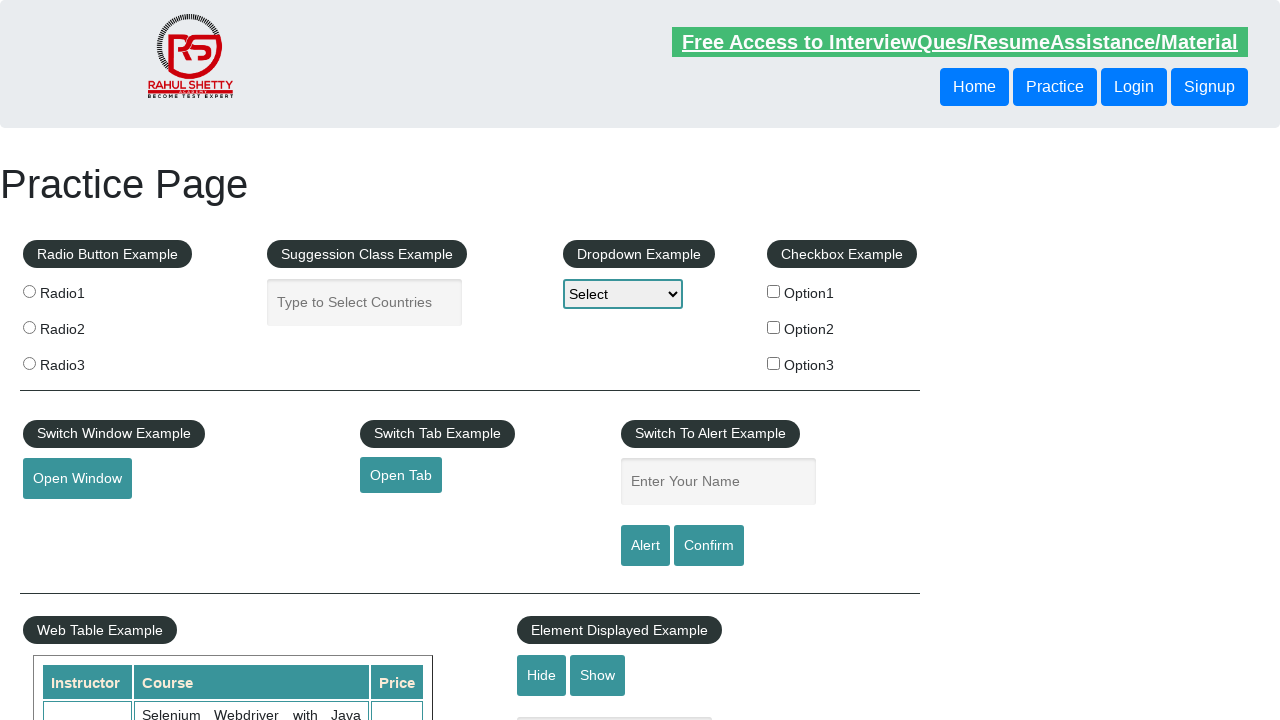

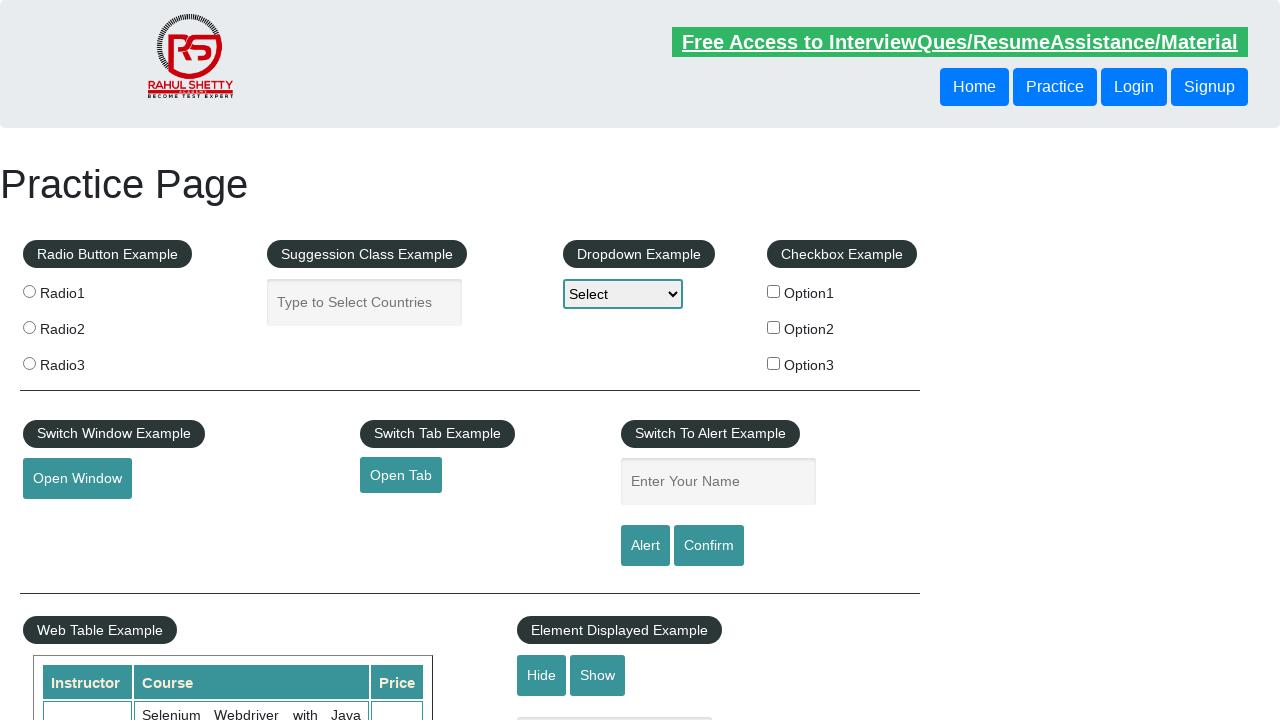